Tests infinite scroll functionality on a Blogspot blog by repeatedly scrolling to the bottom of the page until all content is loaded

Starting URL: https://manojpurohitcsharp2019.blogspot.com/

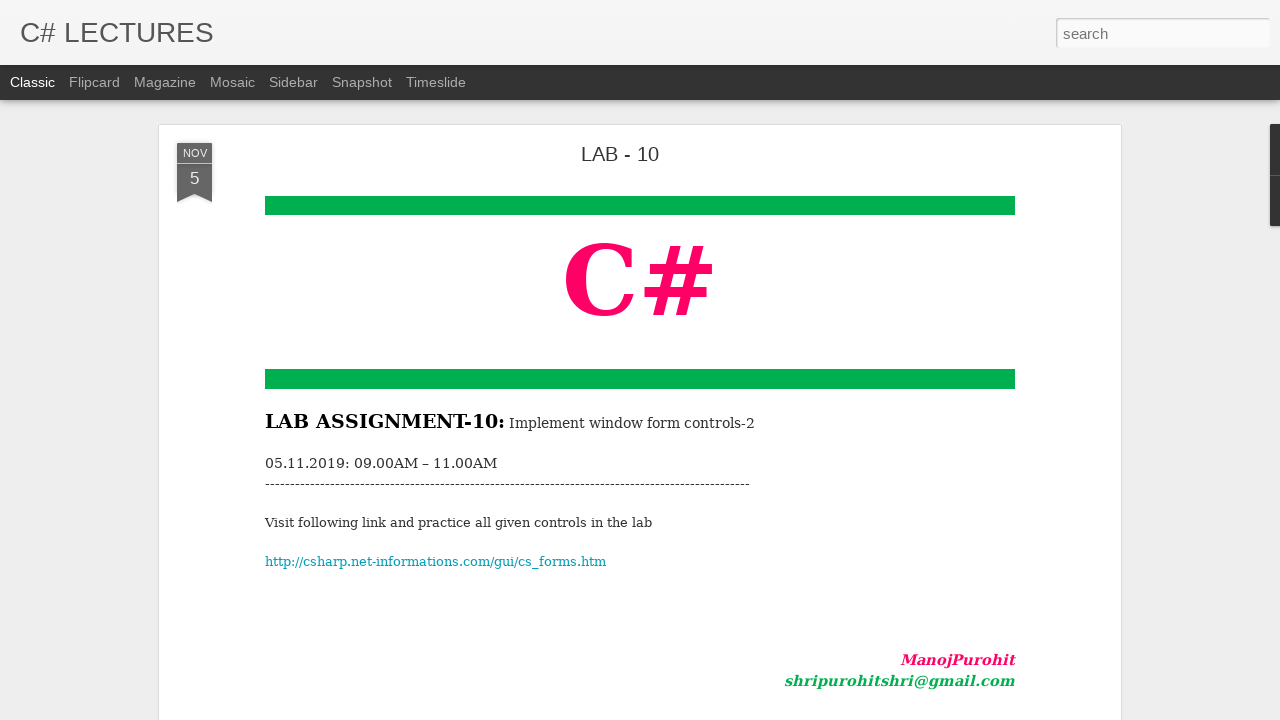

Waited for page to reach networkidle state
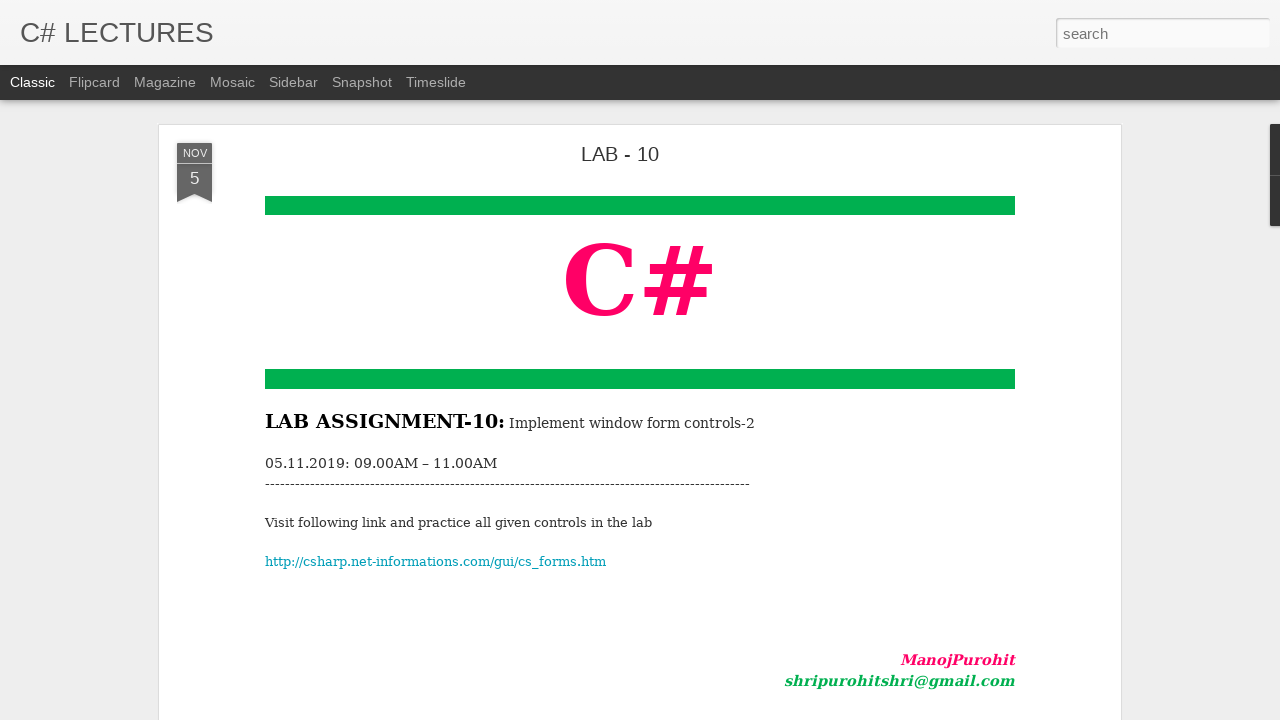

Retrieved initial scroll height
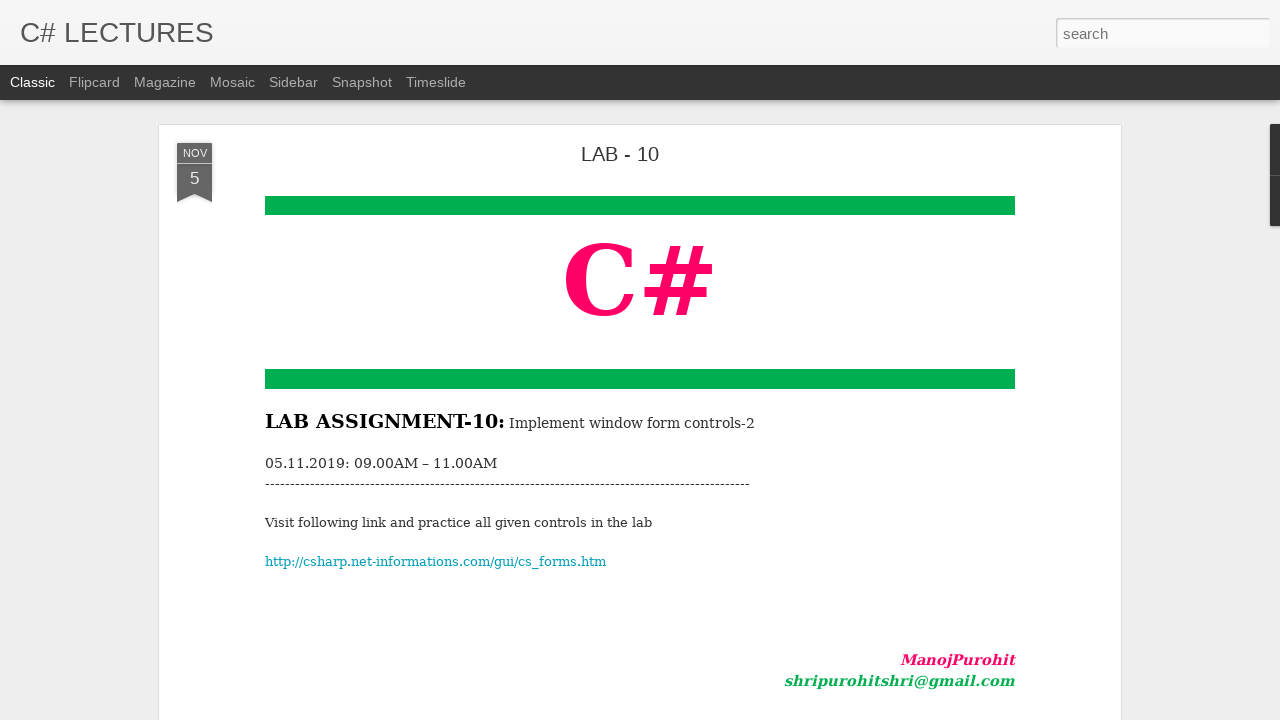

Scrolled to bottom of page (iteration 1)
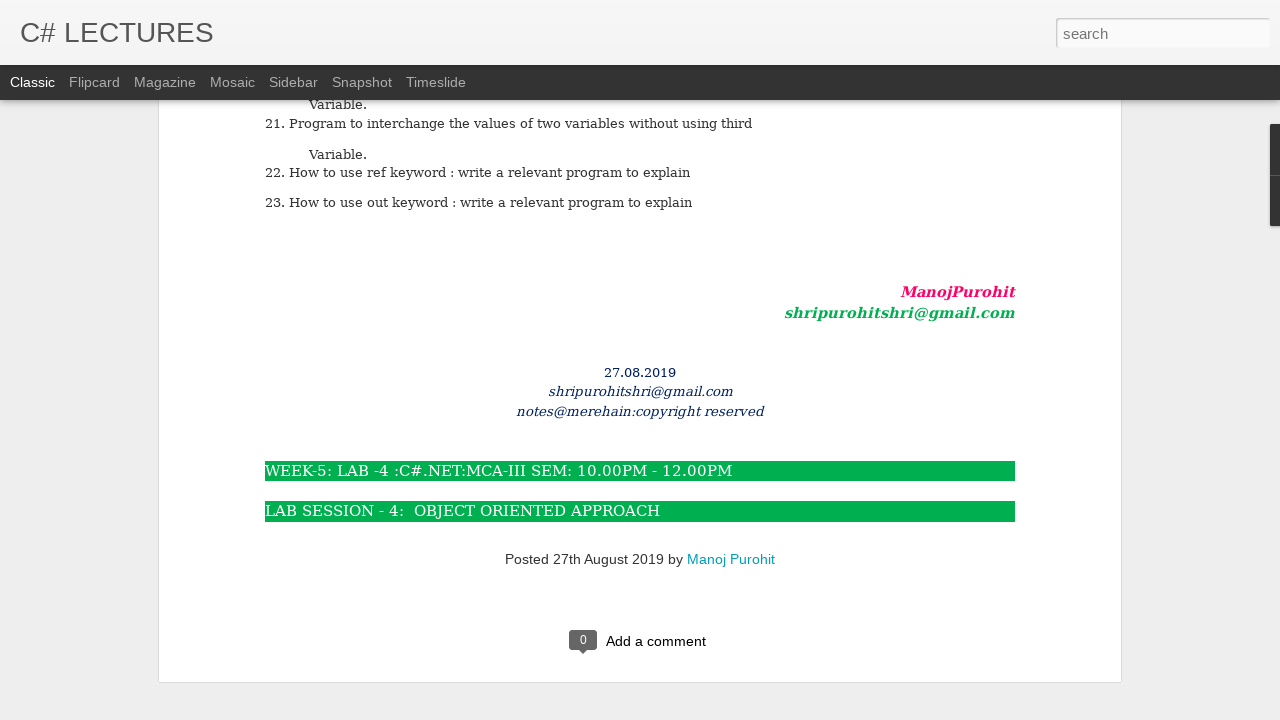

Waited 3 seconds for new content to load
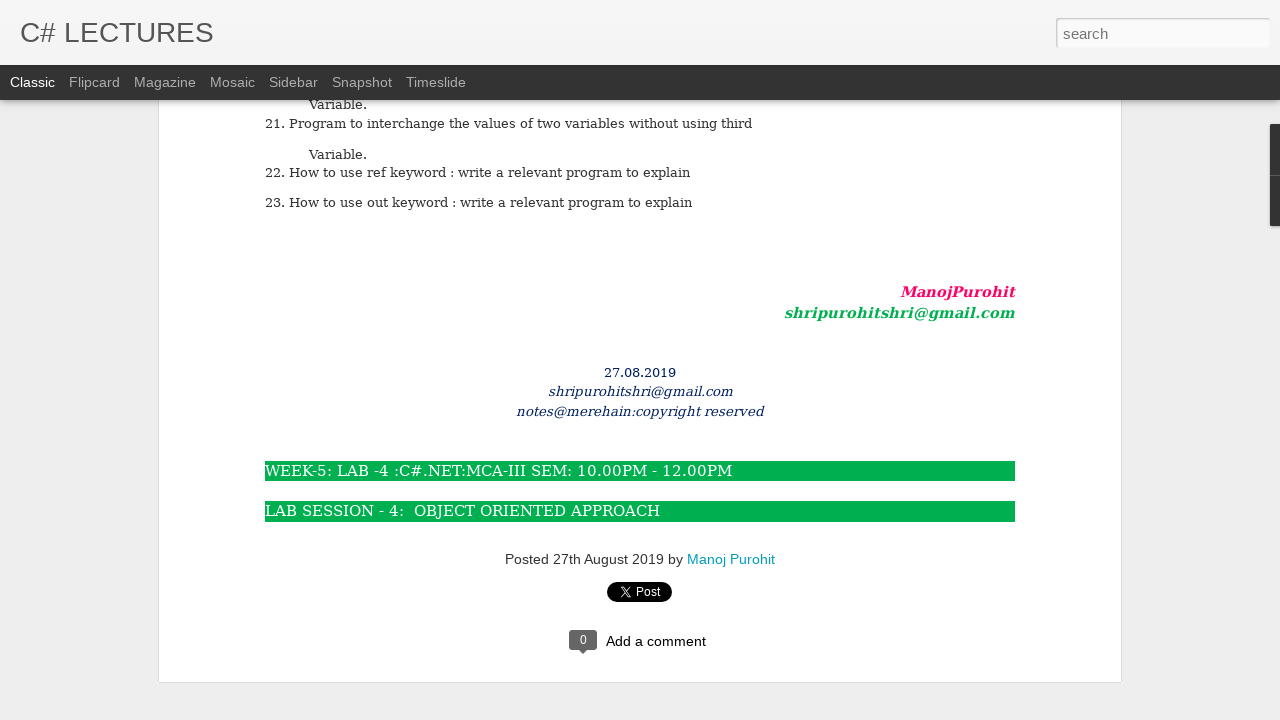

Retrieved updated scroll height
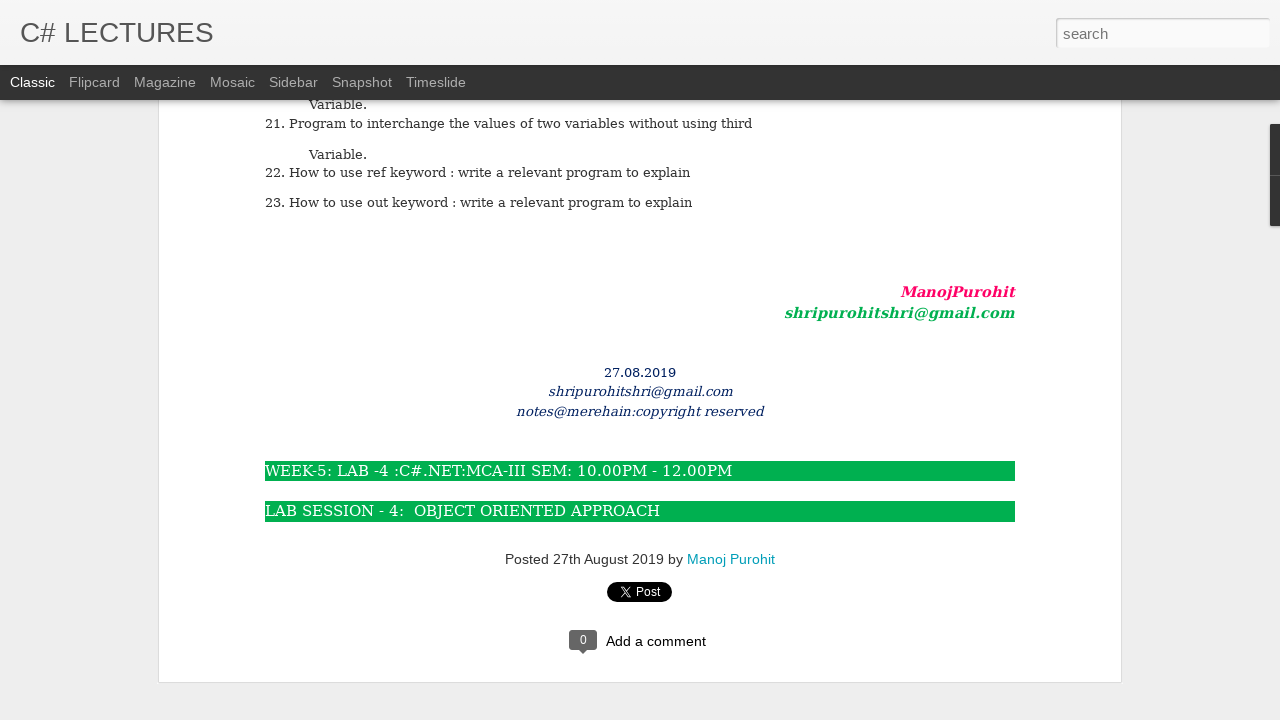

Detected no new content loaded - infinite scroll completed
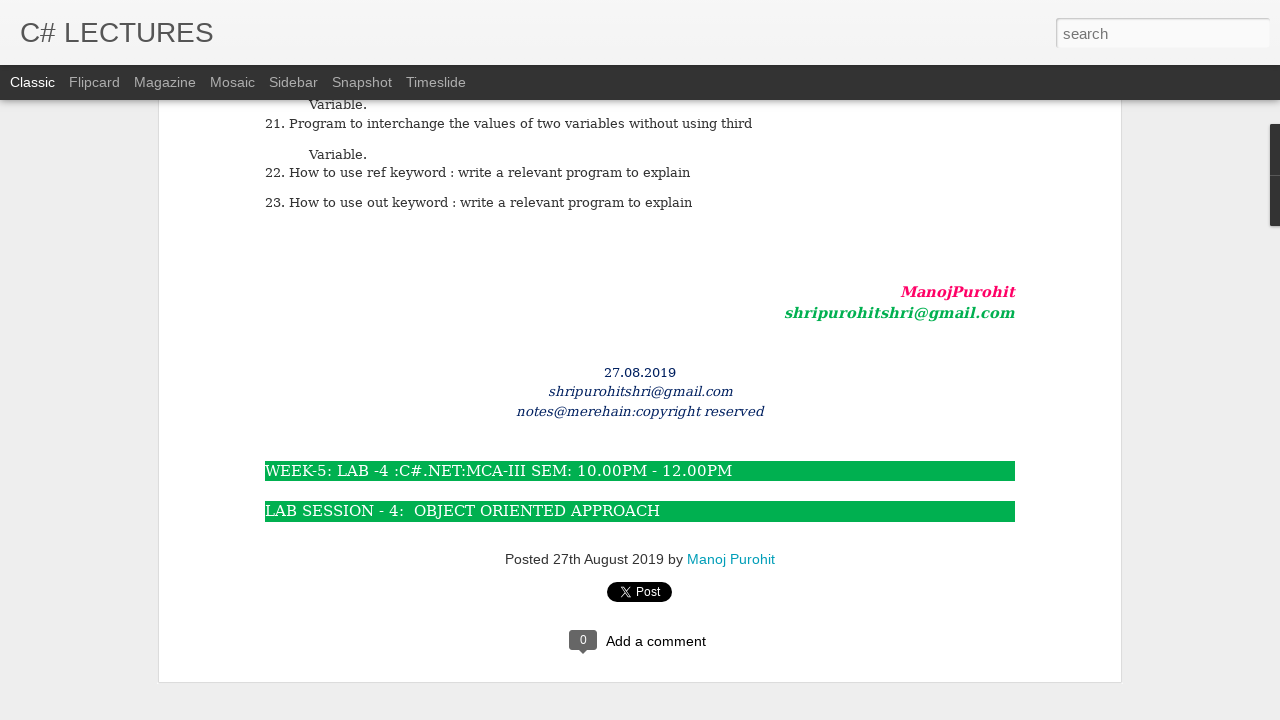

Verified that blog posts container (ol element) is visible on the page
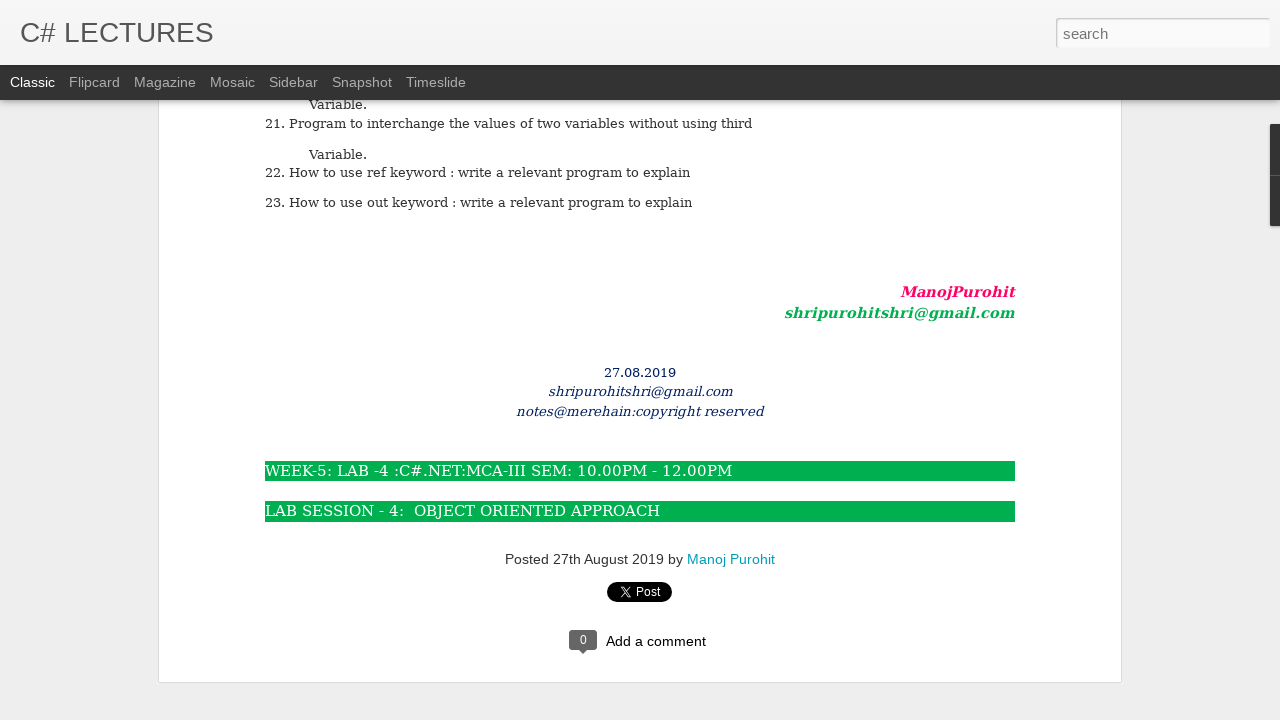

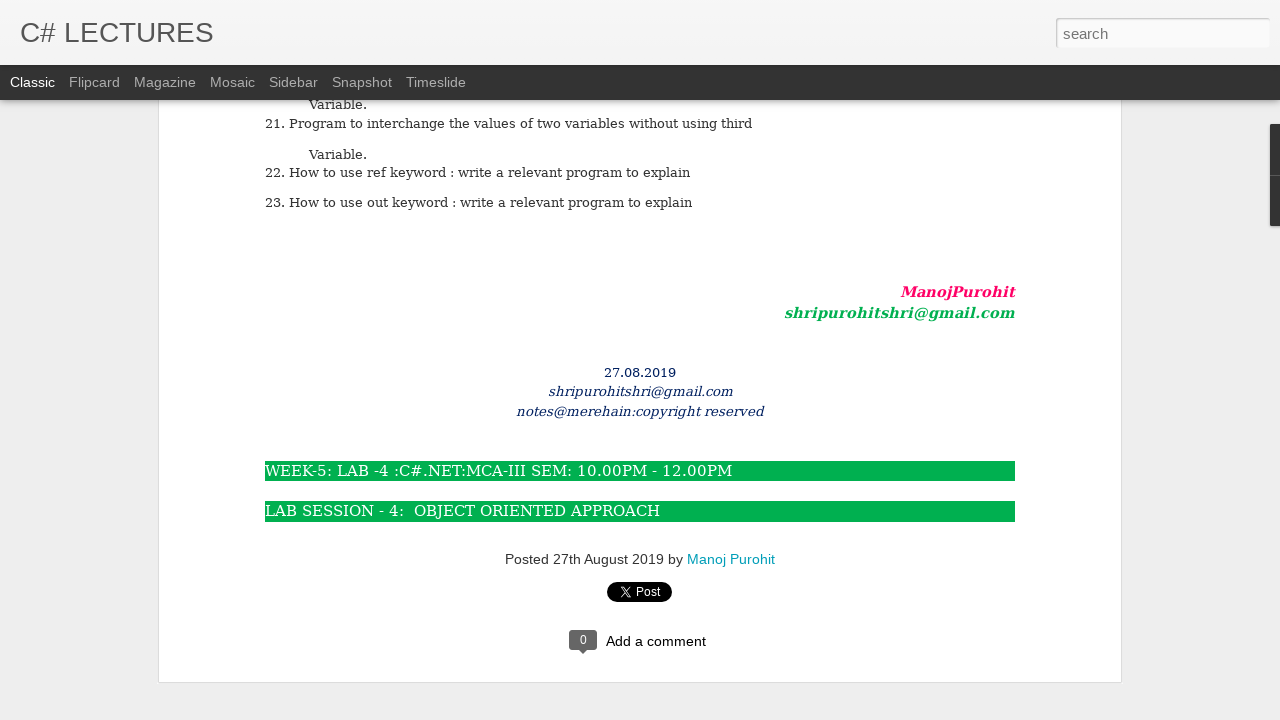